Tests drawing functionality on a web-based paint application by using mouse movements to draw a square shape on the canvas

Starting URL: https://paint.js.org

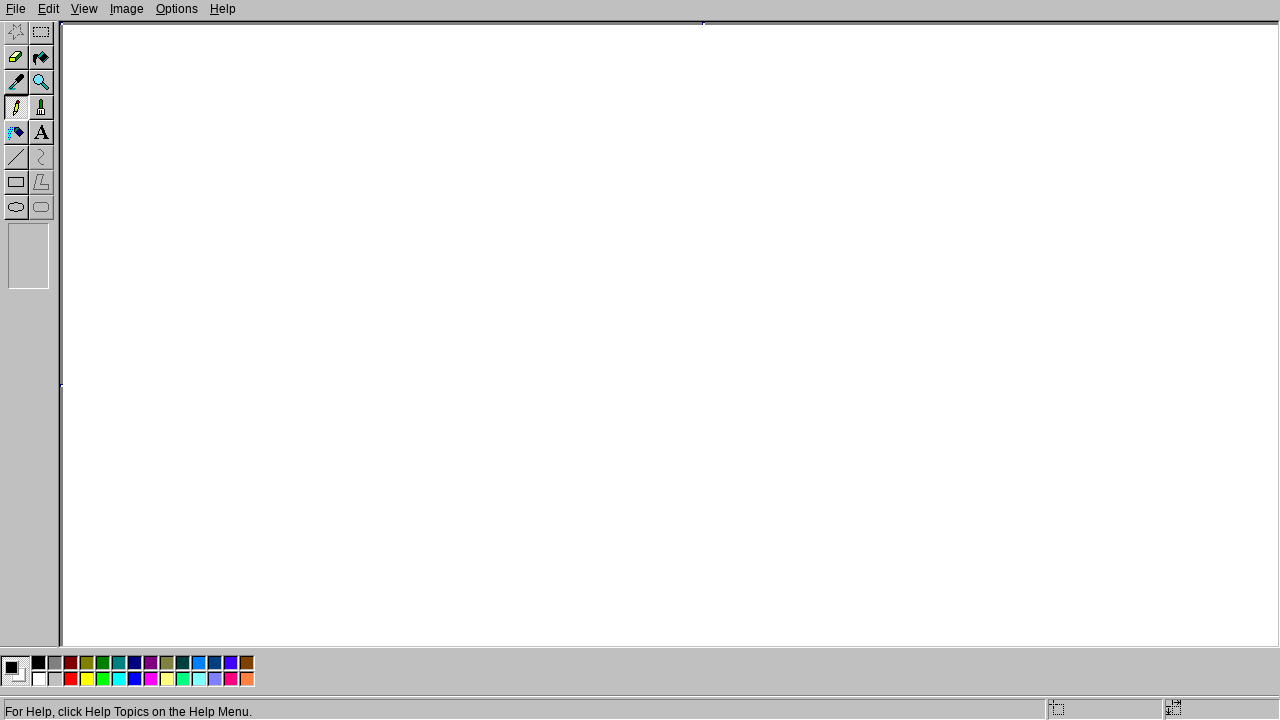

Moved mouse to starting position (200, 200) on canvas at (200, 200)
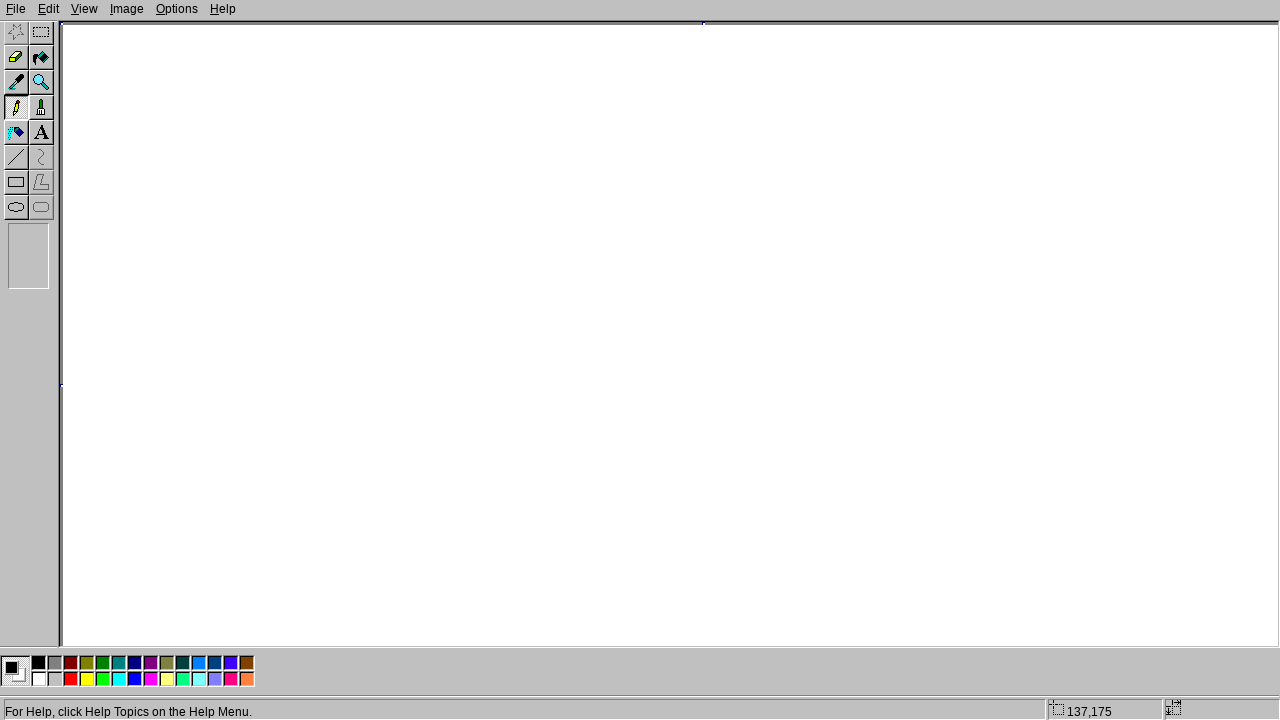

Pressed mouse button down to start drawing at (200, 200)
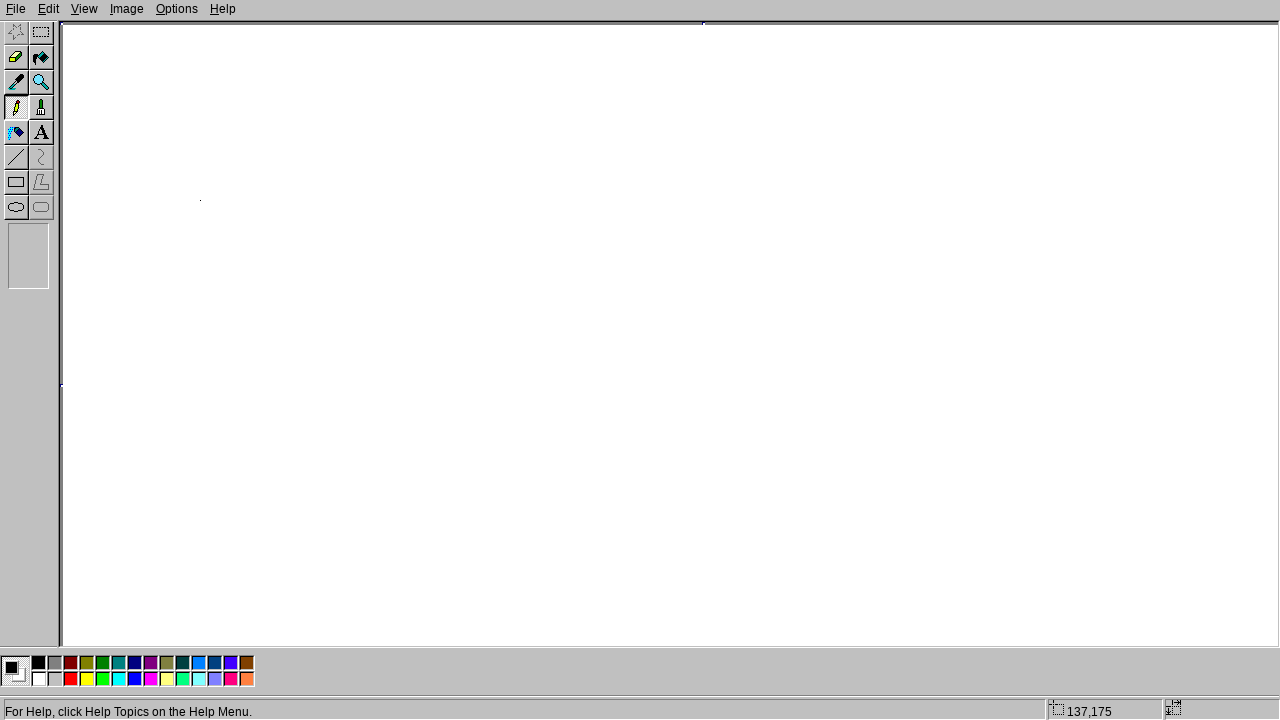

Moved mouse to top-right corner of square (400, 200) at (400, 200)
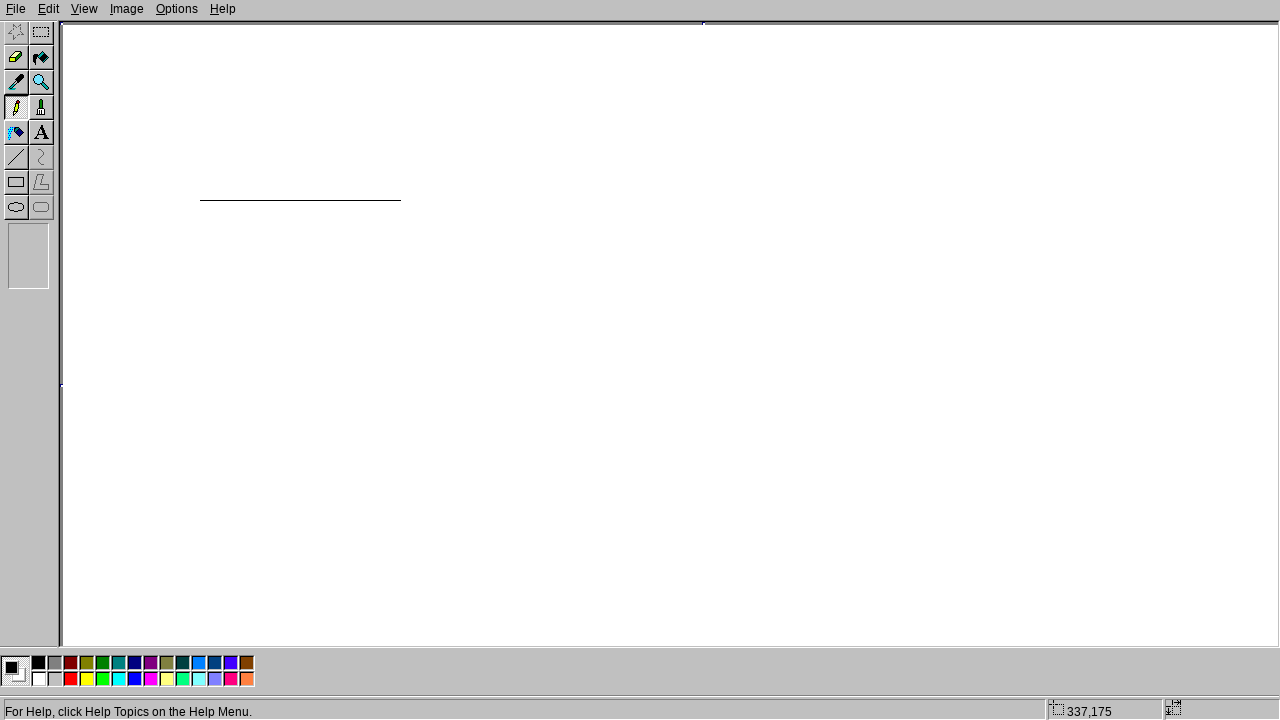

Moved mouse to bottom-right corner of square (400, 400) at (400, 400)
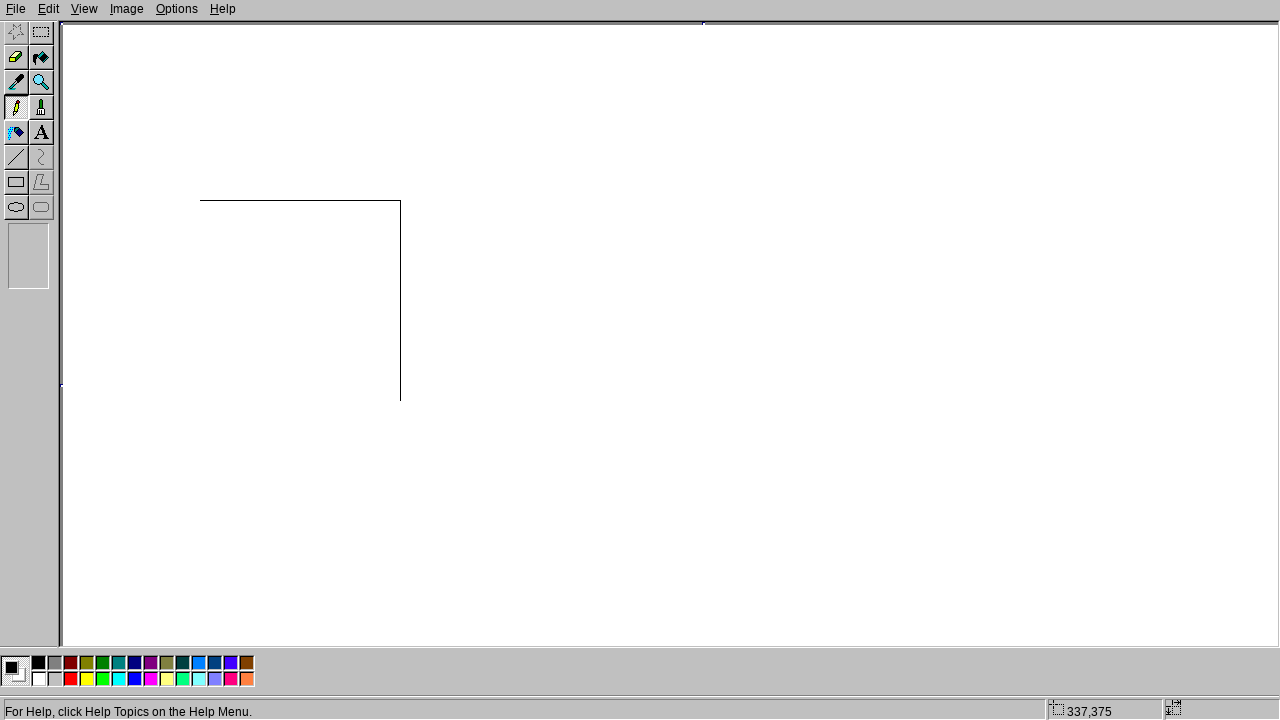

Moved mouse to bottom-left corner of square (200, 400) at (200, 400)
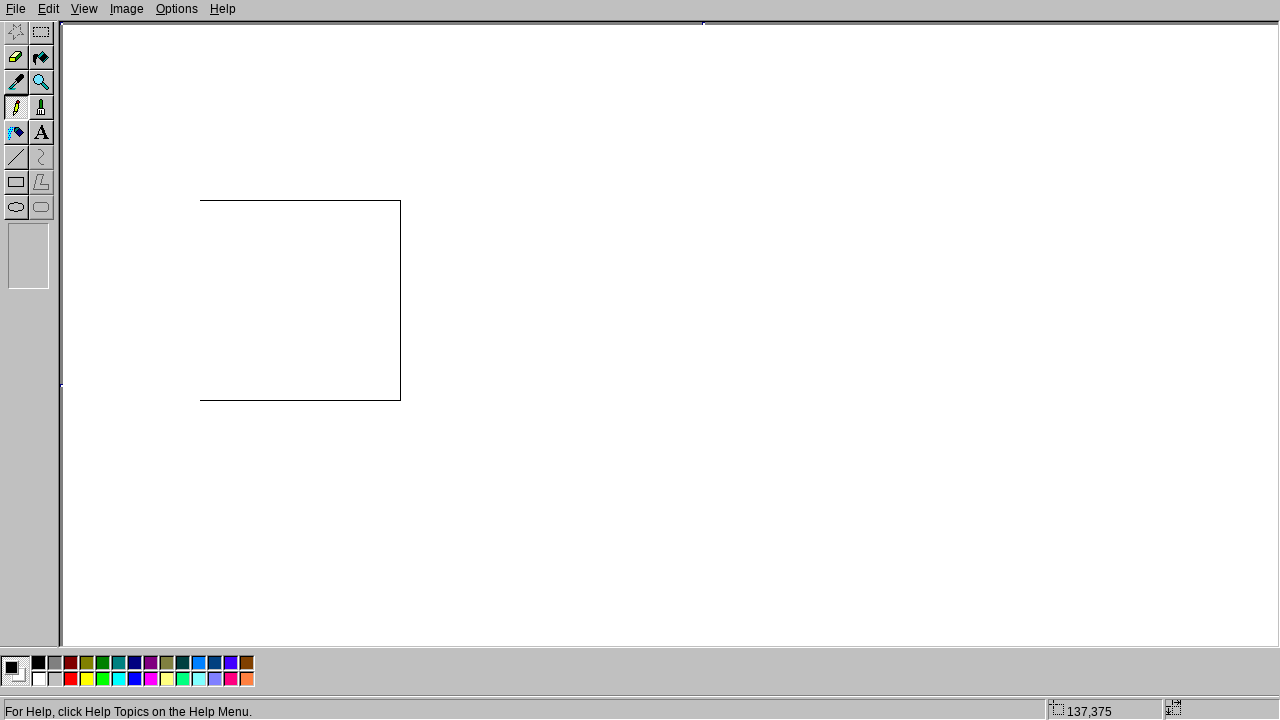

Moved mouse back to top-left corner to complete square (200, 200) at (200, 200)
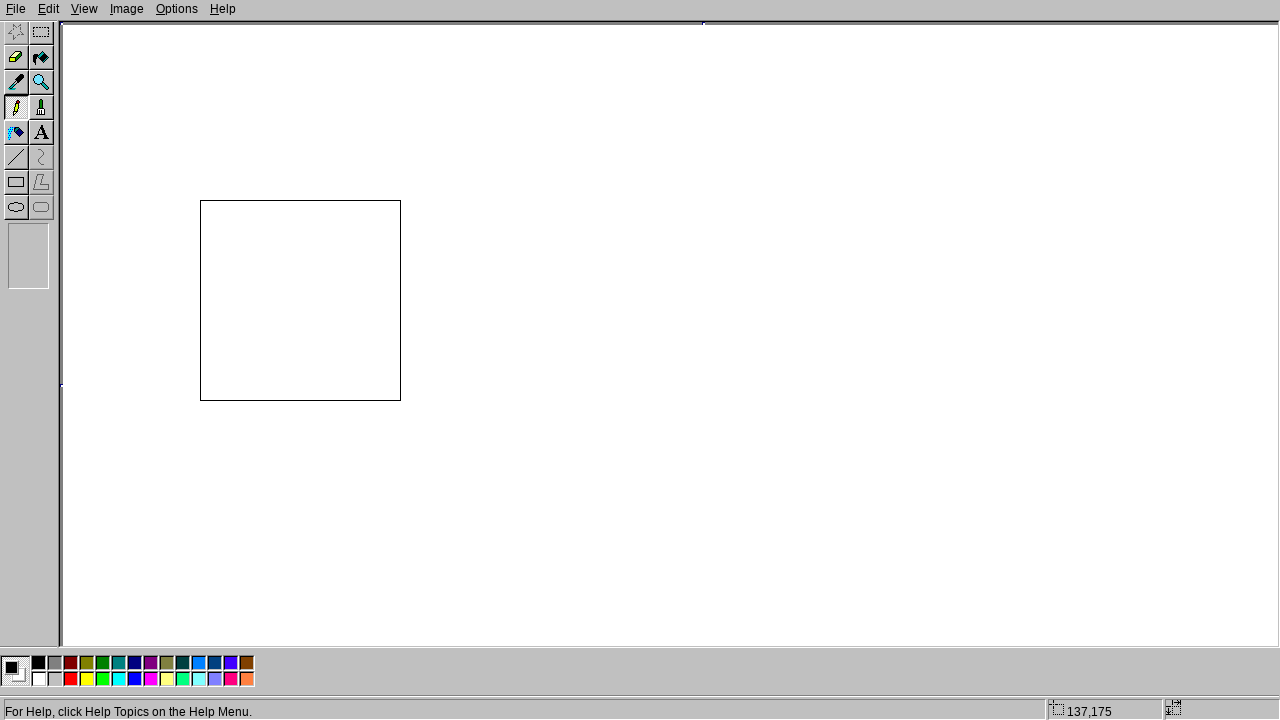

Released mouse button to finish drawing the square at (200, 200)
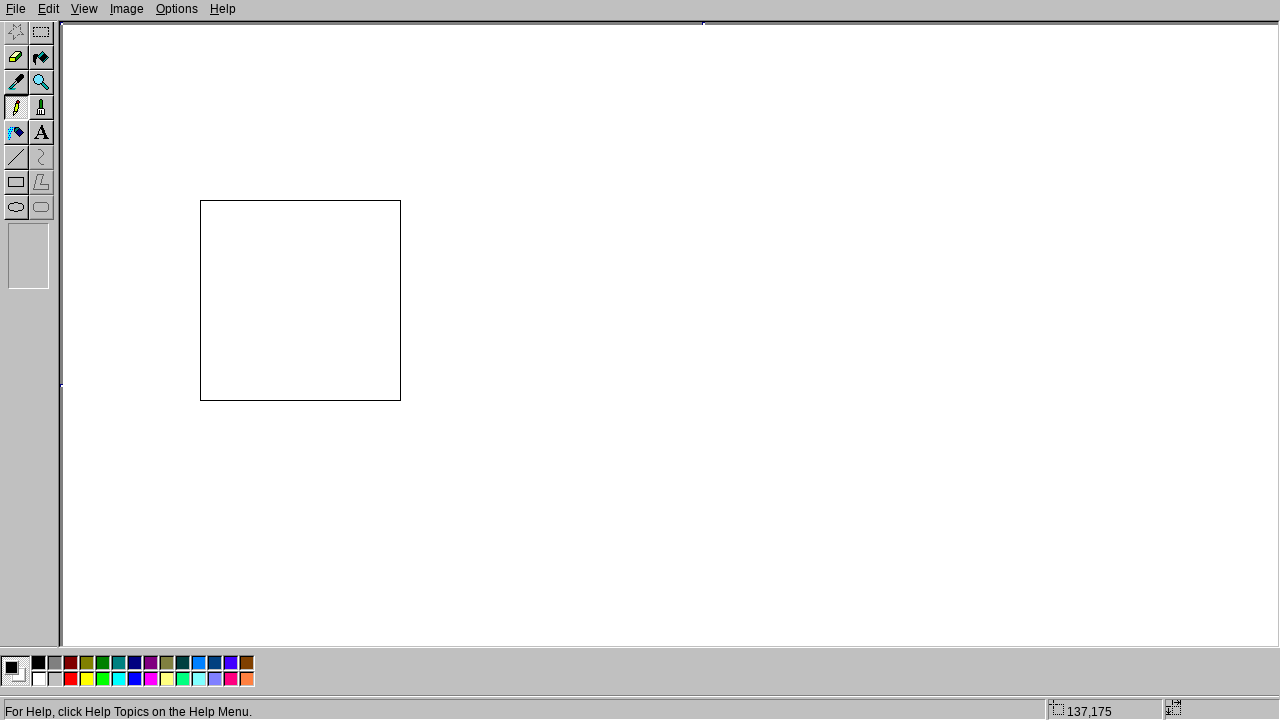

Paint tool box element is now visible
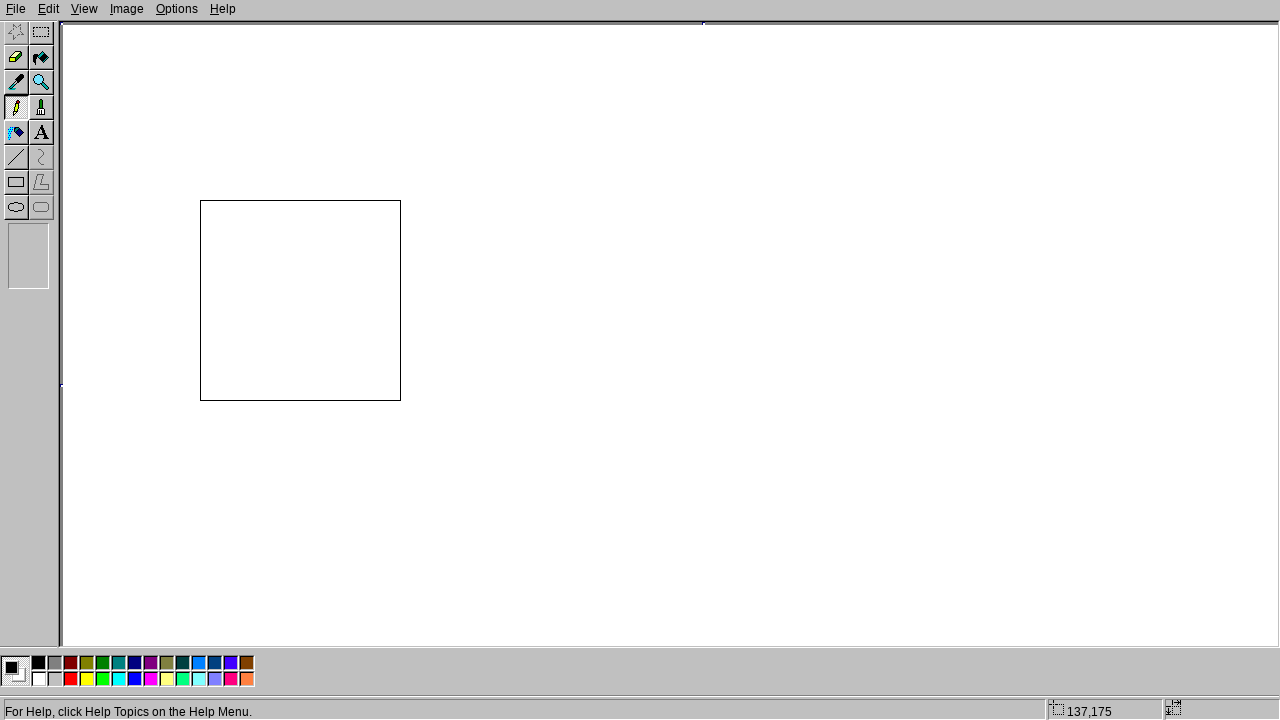

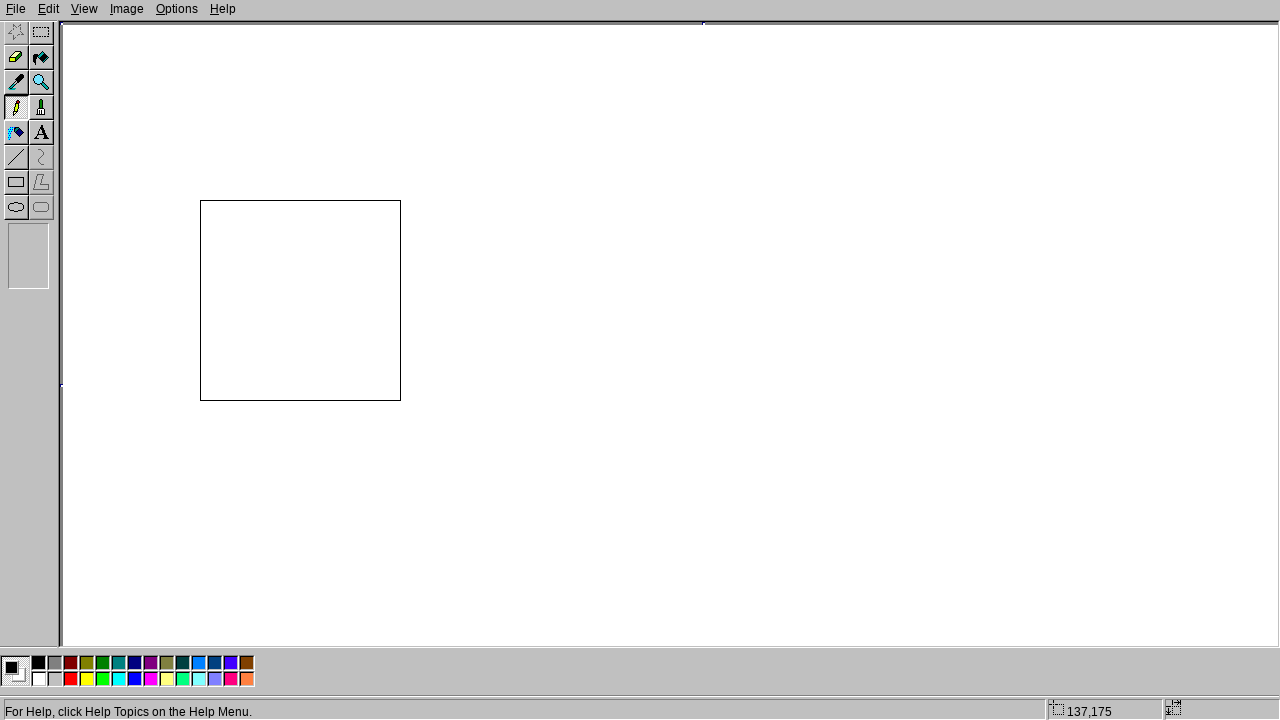